Tests checkbox functionality by navigating to the Checkboxes page and clicking on the first checkbox if it's selected, otherwise clicking it to toggle its state.

Starting URL: https://the-internet.herokuapp.com/

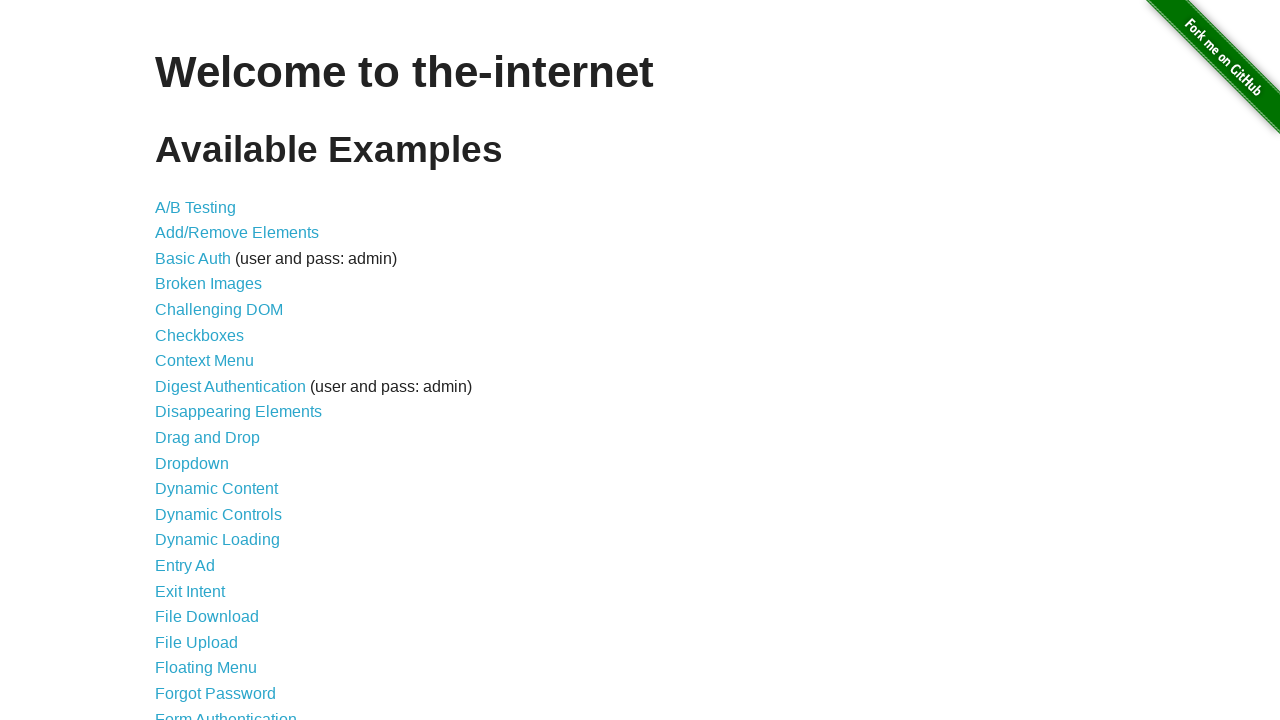

Clicked on Checkboxes link to navigate to checkboxes page at (200, 335) on xpath=//*[contains(text(),'Checkboxes')]
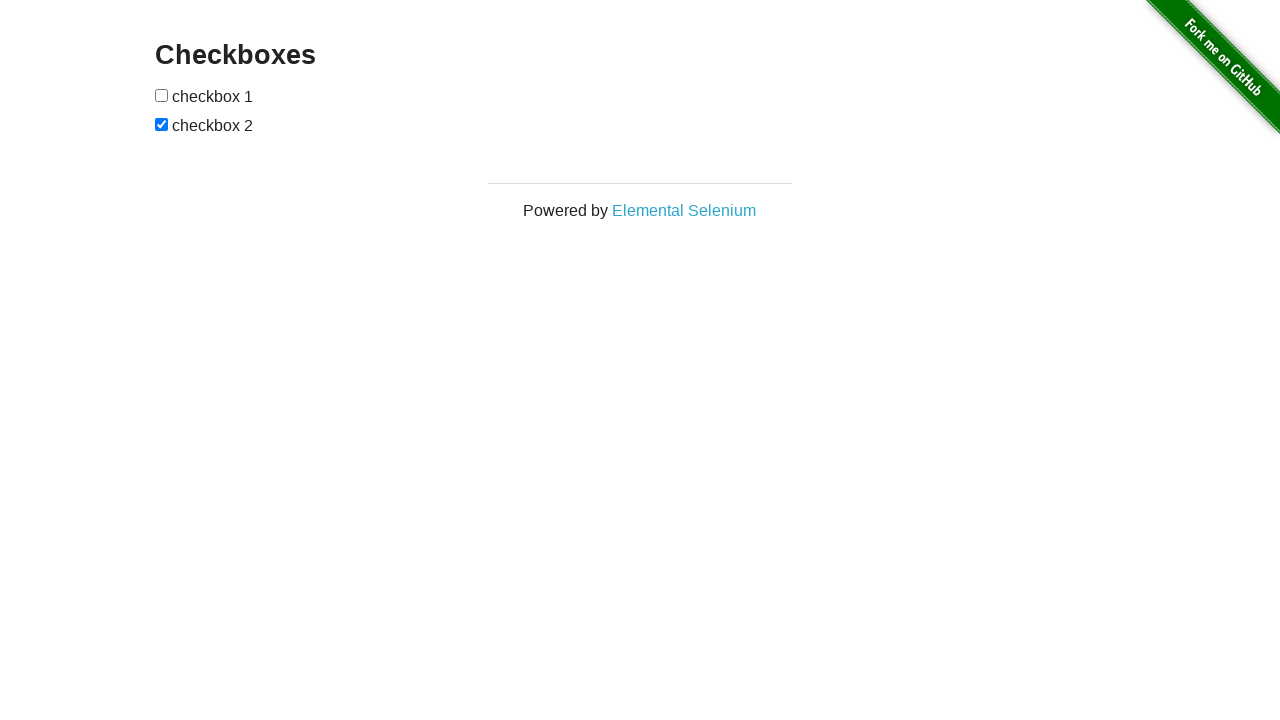

Checkboxes page loaded successfully
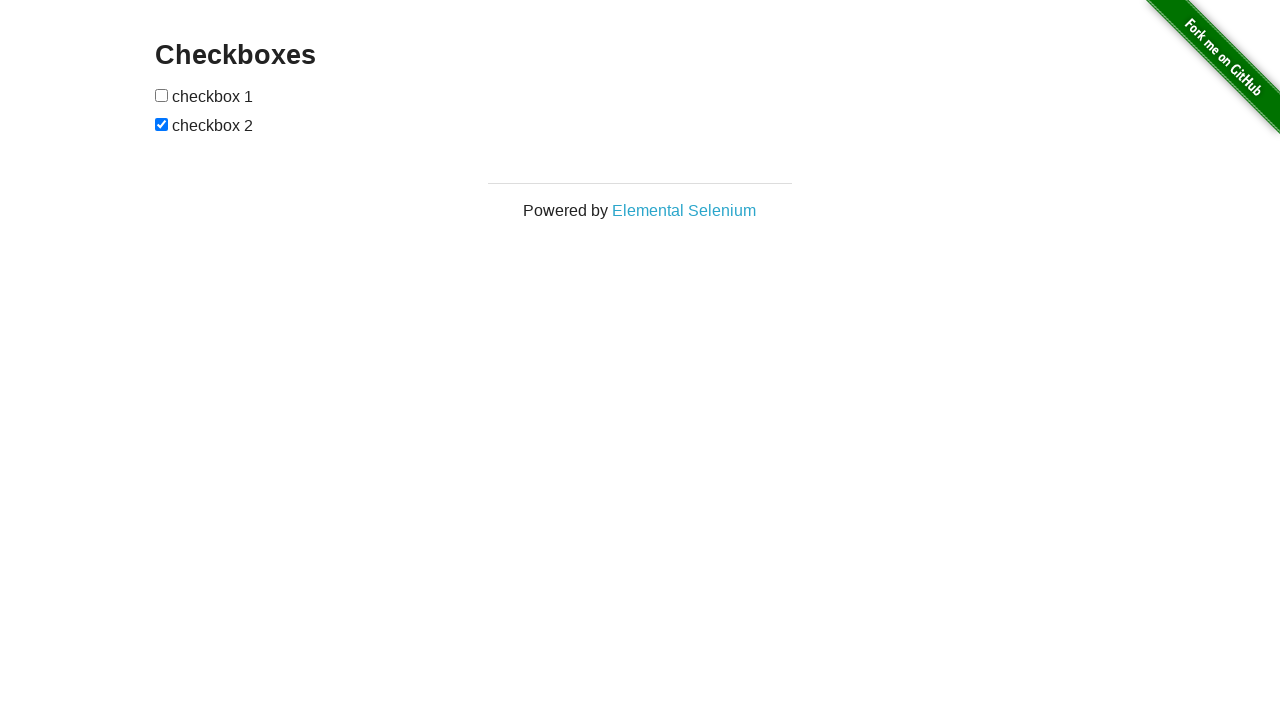

Located the first checkbox element
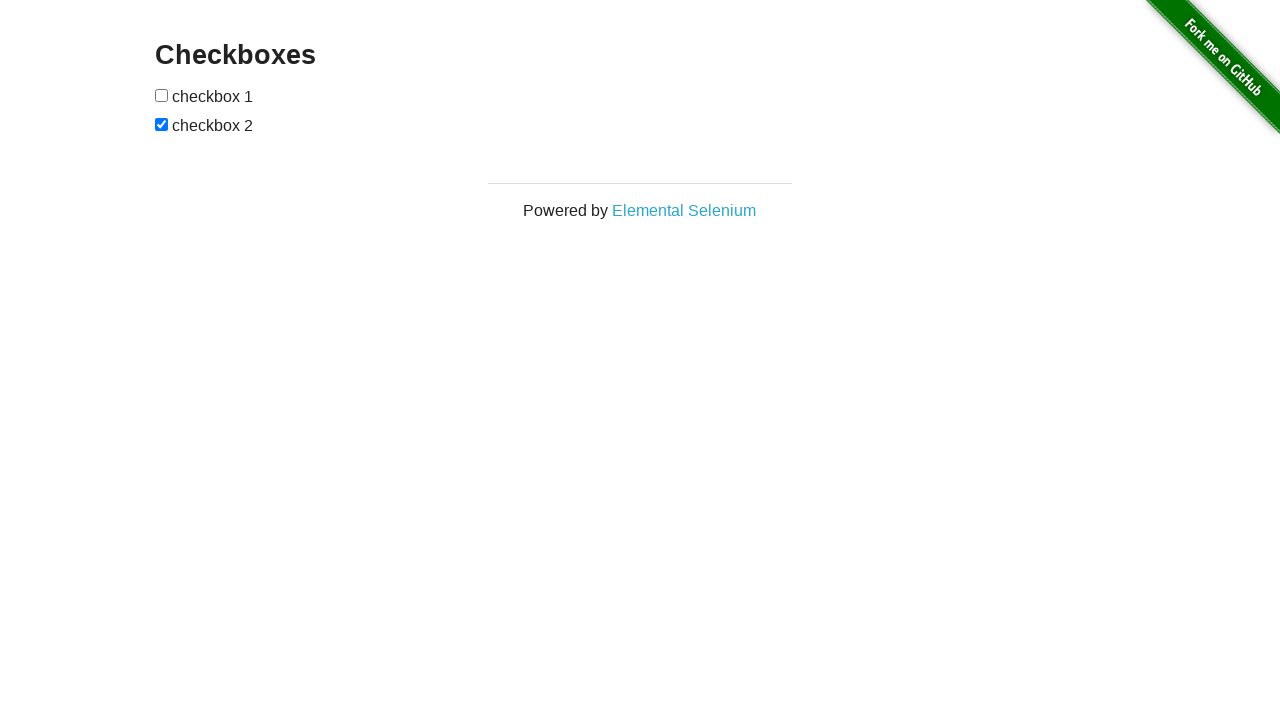

Checkbox was unchecked, clicked to check it at (162, 95) on #checkboxes > input:nth-child(1)
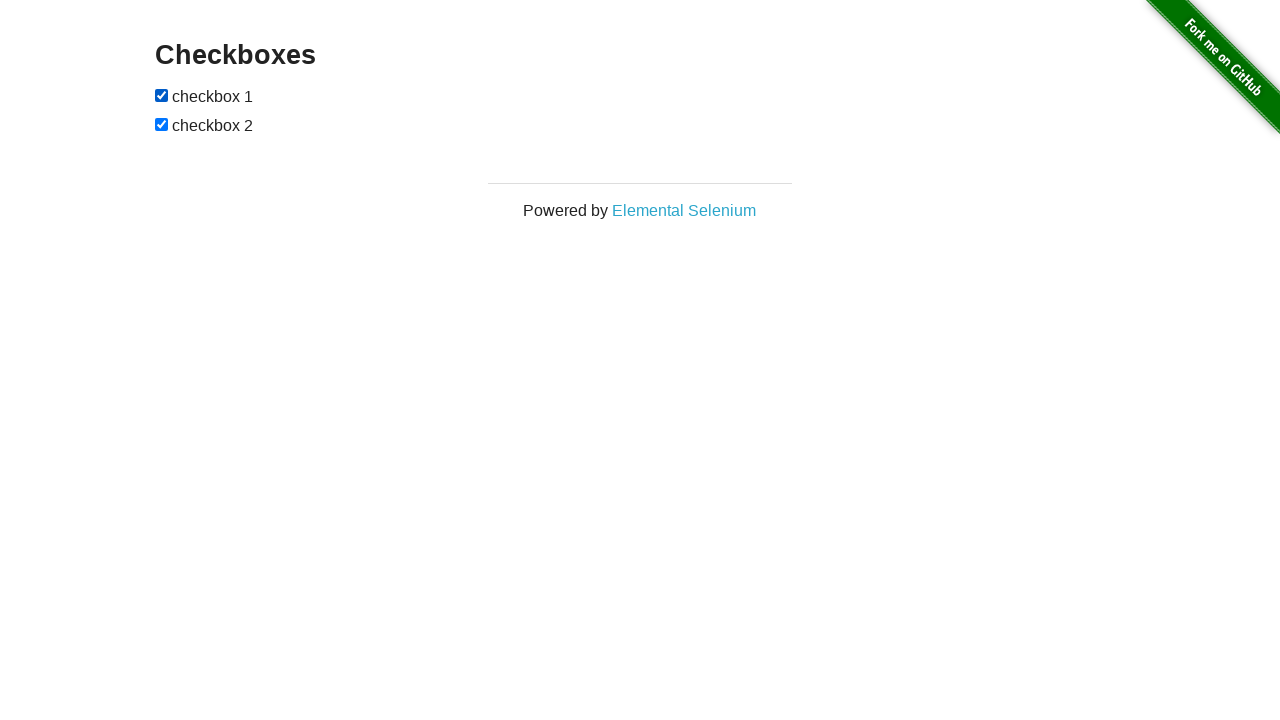

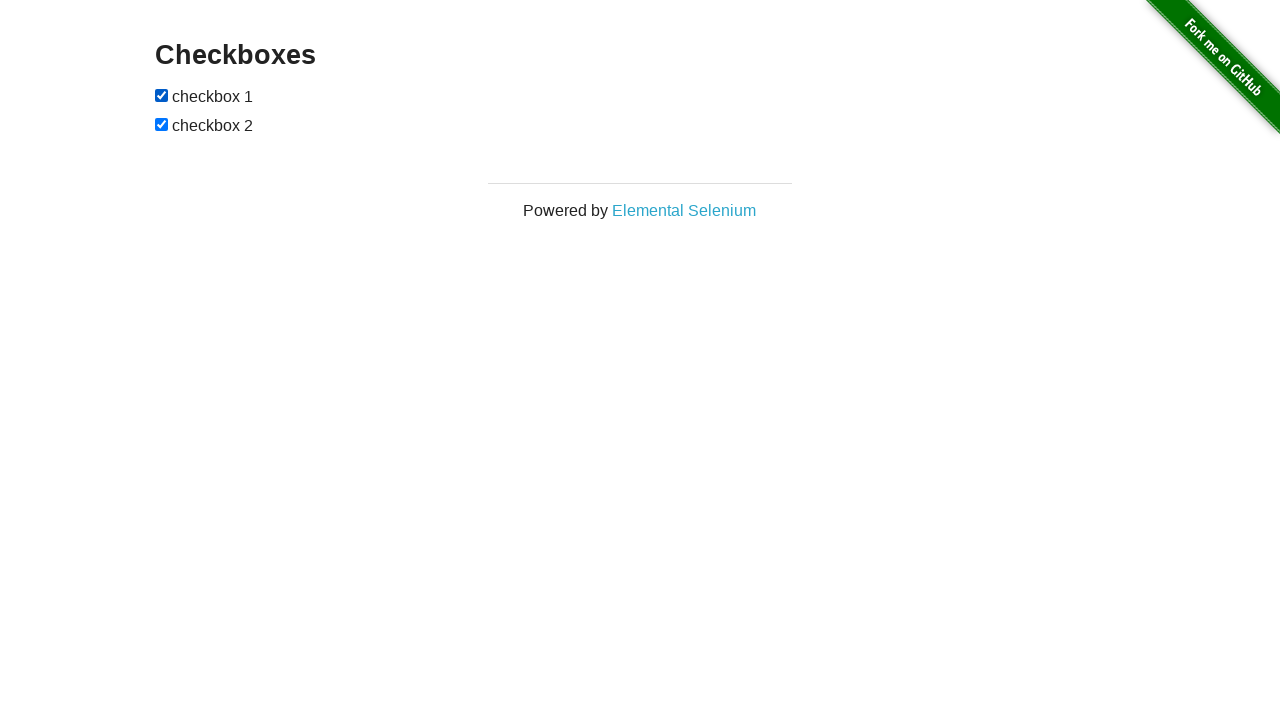